Tests alert popup handling by clicking to trigger an alert with OK & Cancel options, then dismissing the alert

Starting URL: https://demo.automationtesting.in/Alerts.html

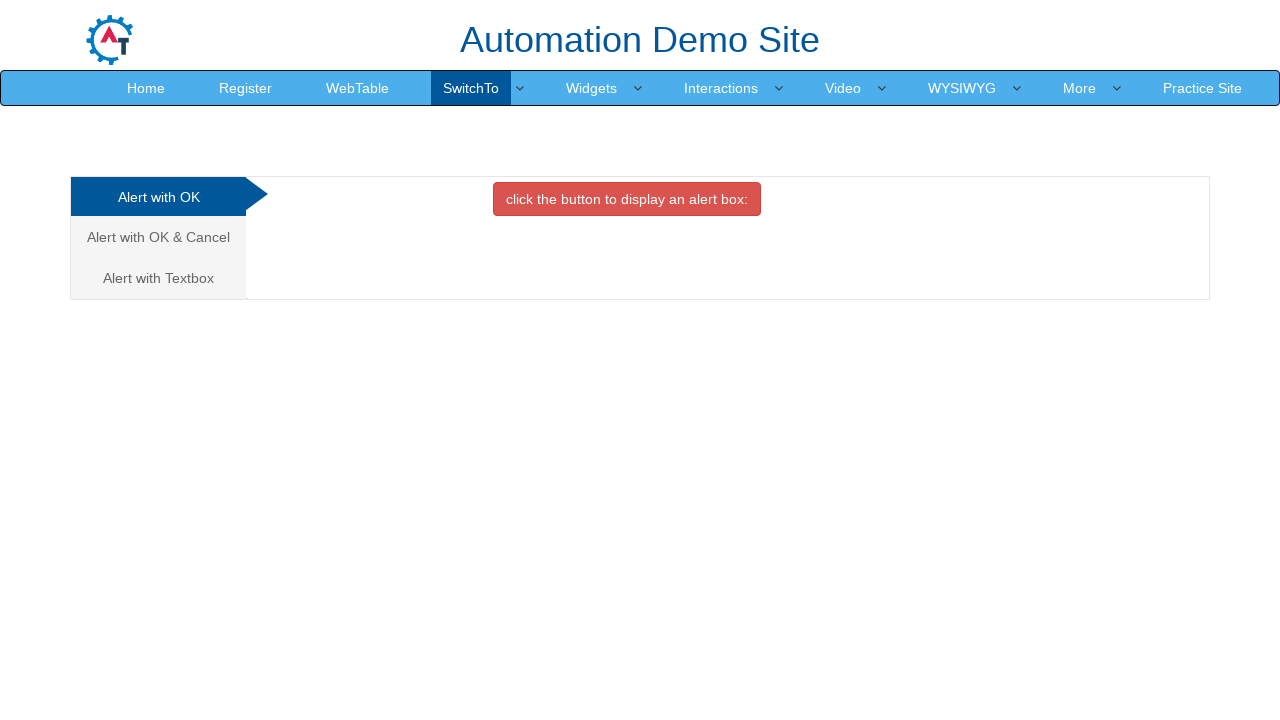

Clicked on 'Alert with OK & Cancel' tab at (158, 237) on xpath=//a[text()='Alert with OK & Cancel ']
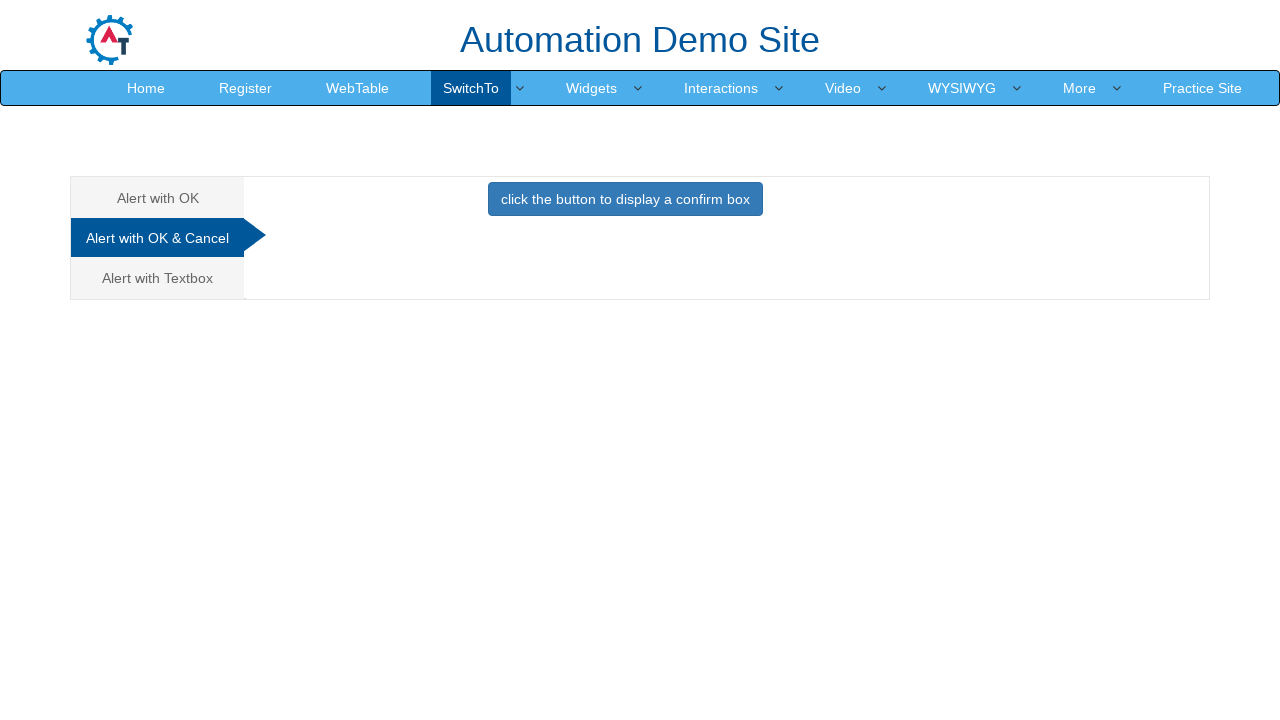

Clicked button to trigger alert popup at (625, 199) on button.btn.btn-primary
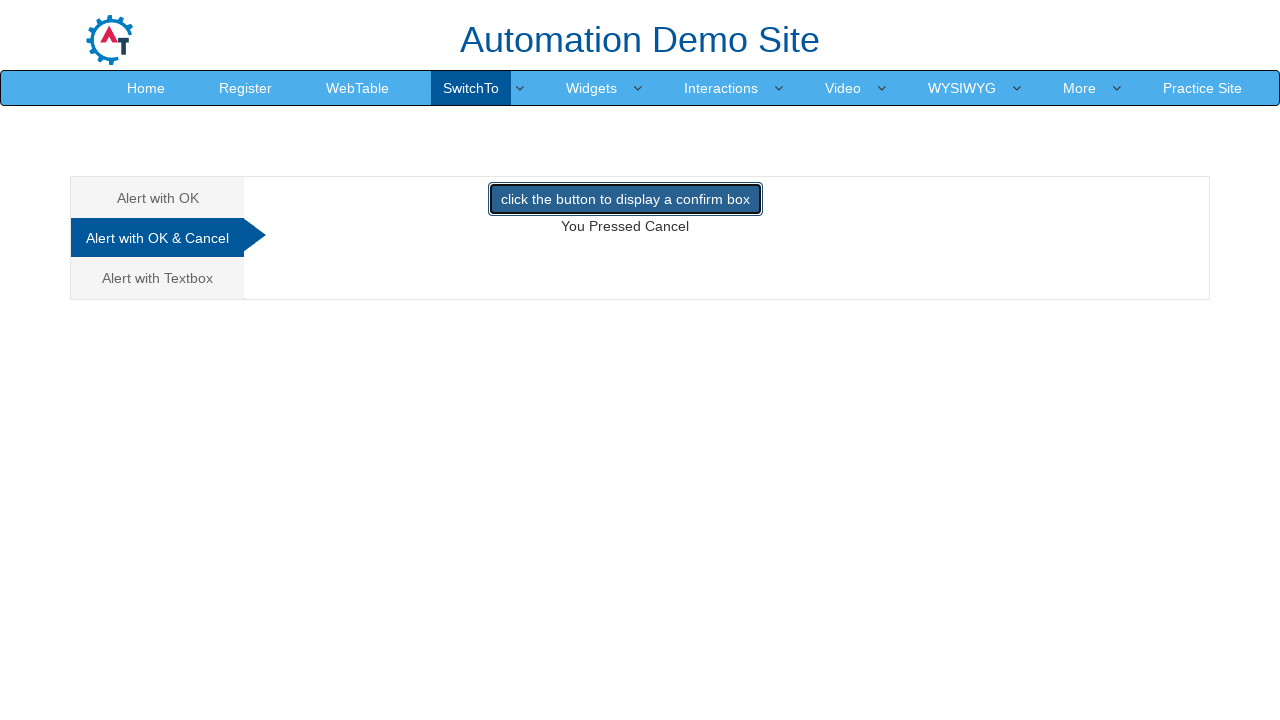

Set up dialog handler to dismiss alert
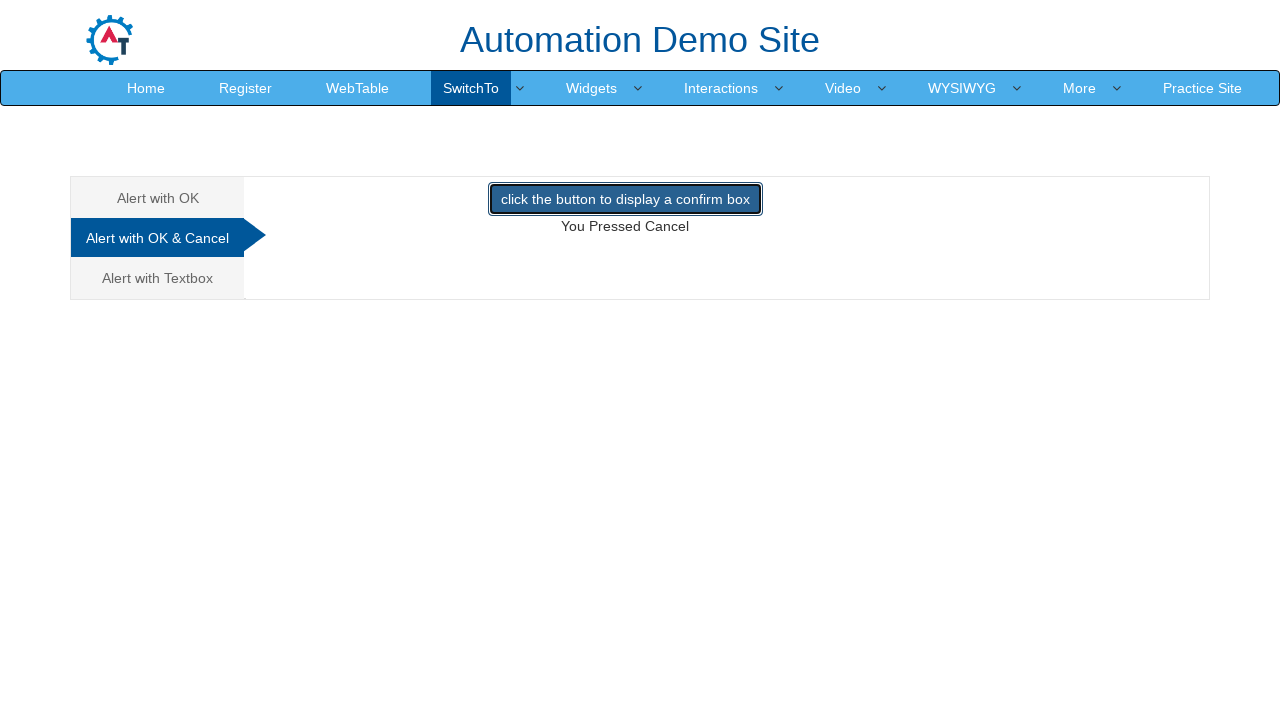

Waited for alert to be processed
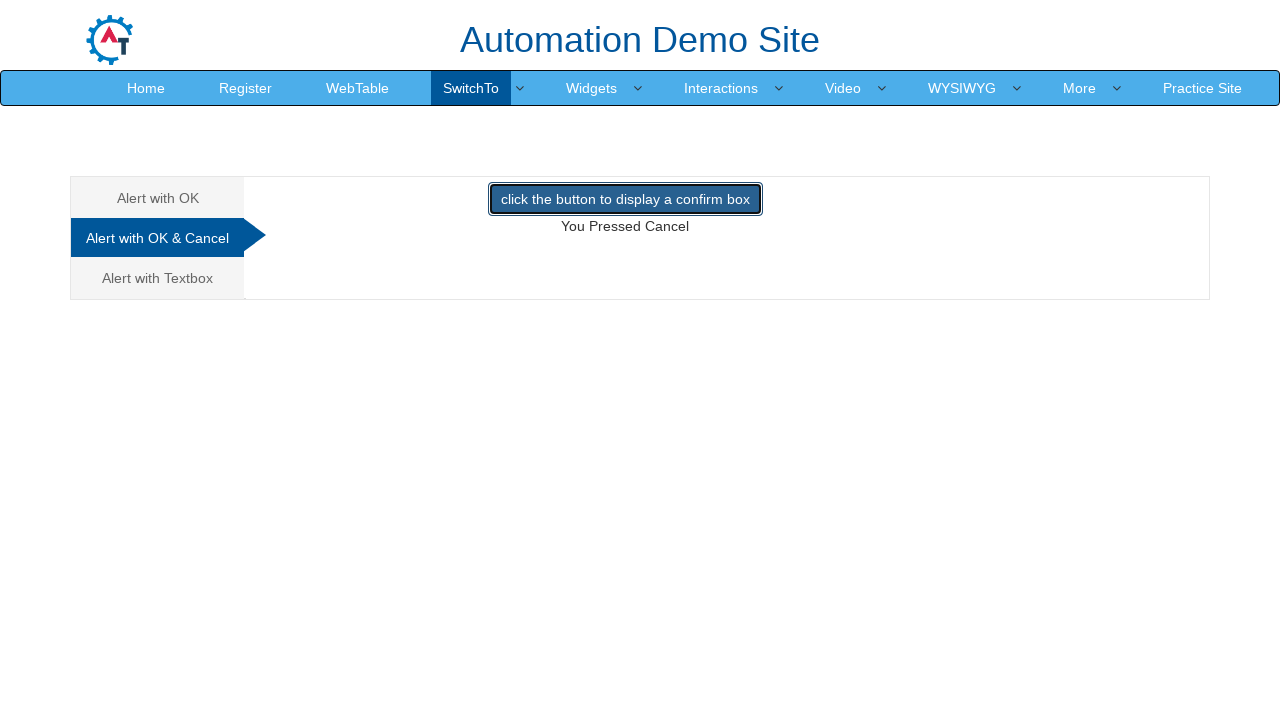

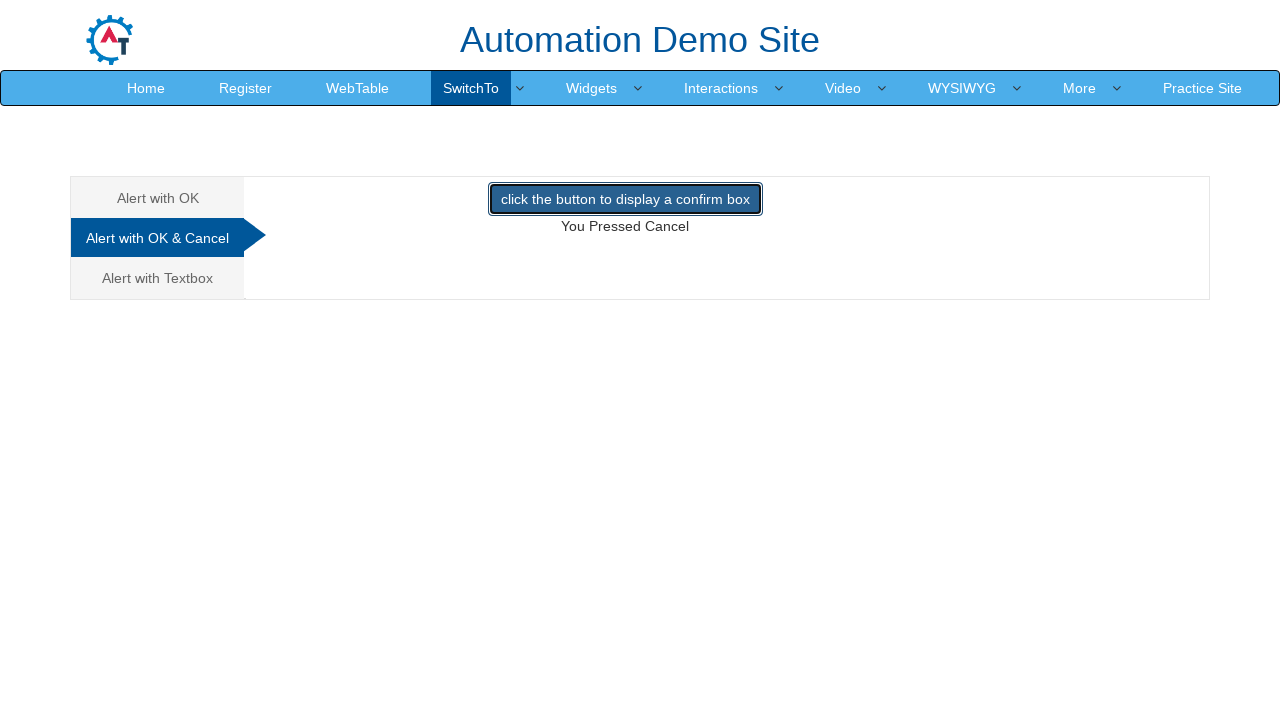